Tests form interactions on a practice Angular page including filling password, checking checkboxes, selecting radio buttons, choosing dropdown options, submitting form, navigating to shop, and adding a product to cart

Starting URL: https://rahulshettyacademy.com/angularpractice/

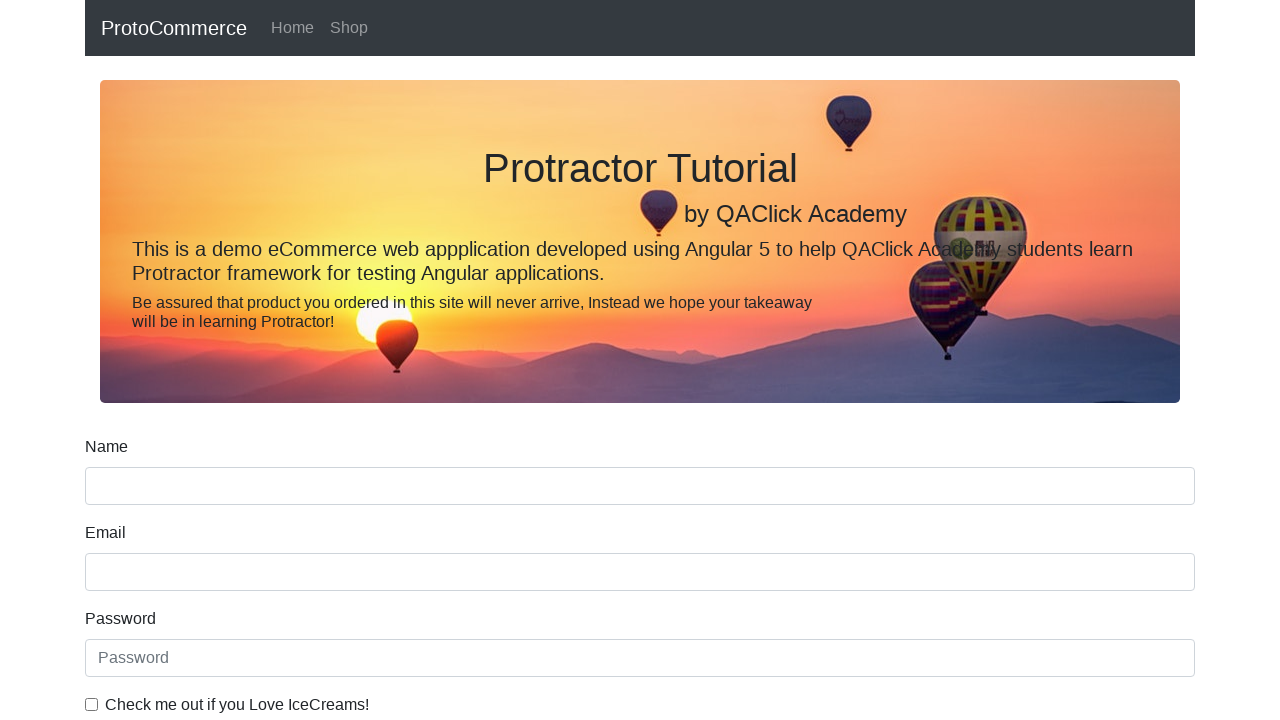

Filled password field with 'abc123' on internal:attr=[placeholder="Password"i]
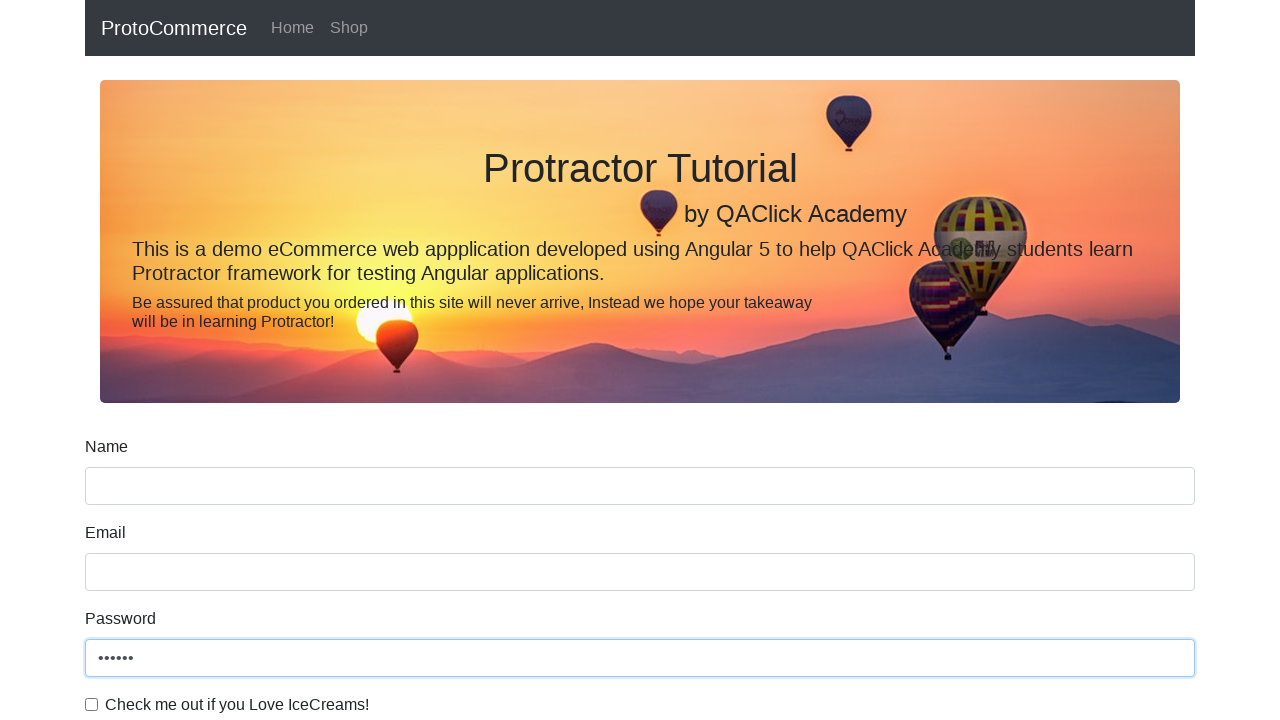

Checked the ice cream checkbox at (92, 704) on internal:label="Check me out if you Love IceCreams!"i
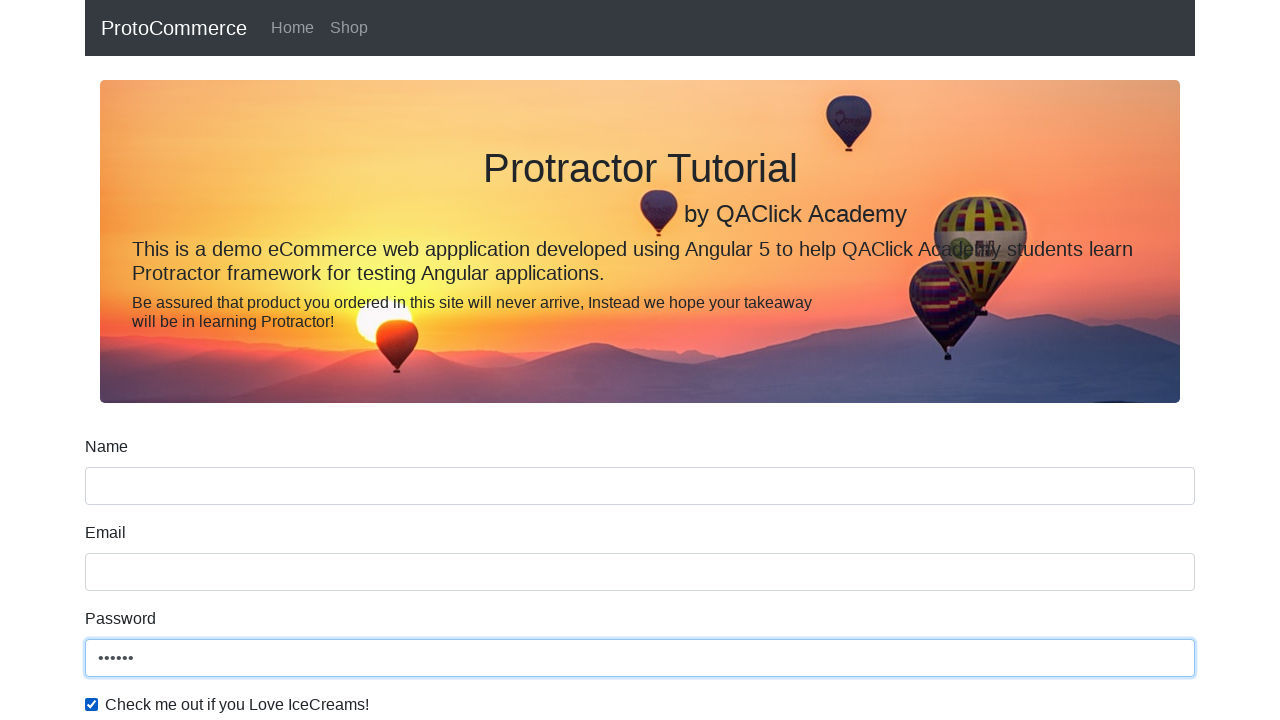

Selected the Employed radio button at (326, 360) on internal:label="Employed"i
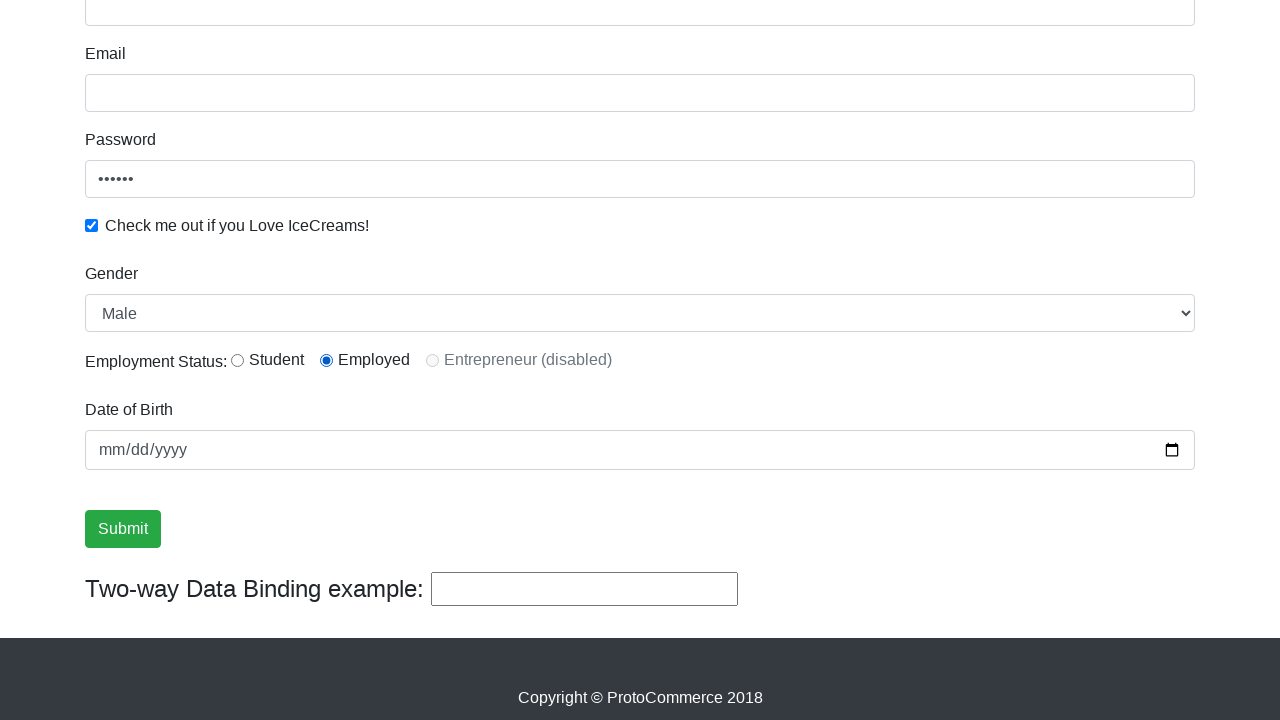

Selected 'Female' from Gender dropdown on internal:label="Gender"i
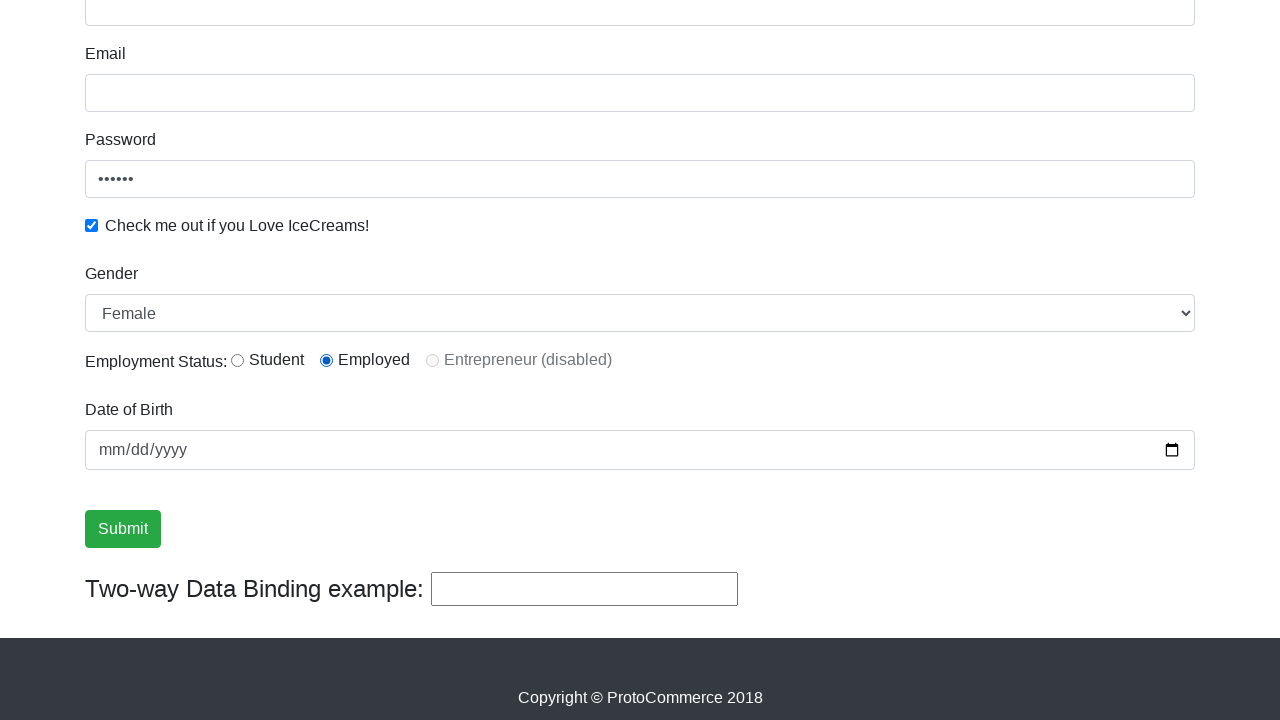

Clicked Submit button at (123, 529) on internal:role=button[name="Submit"i]
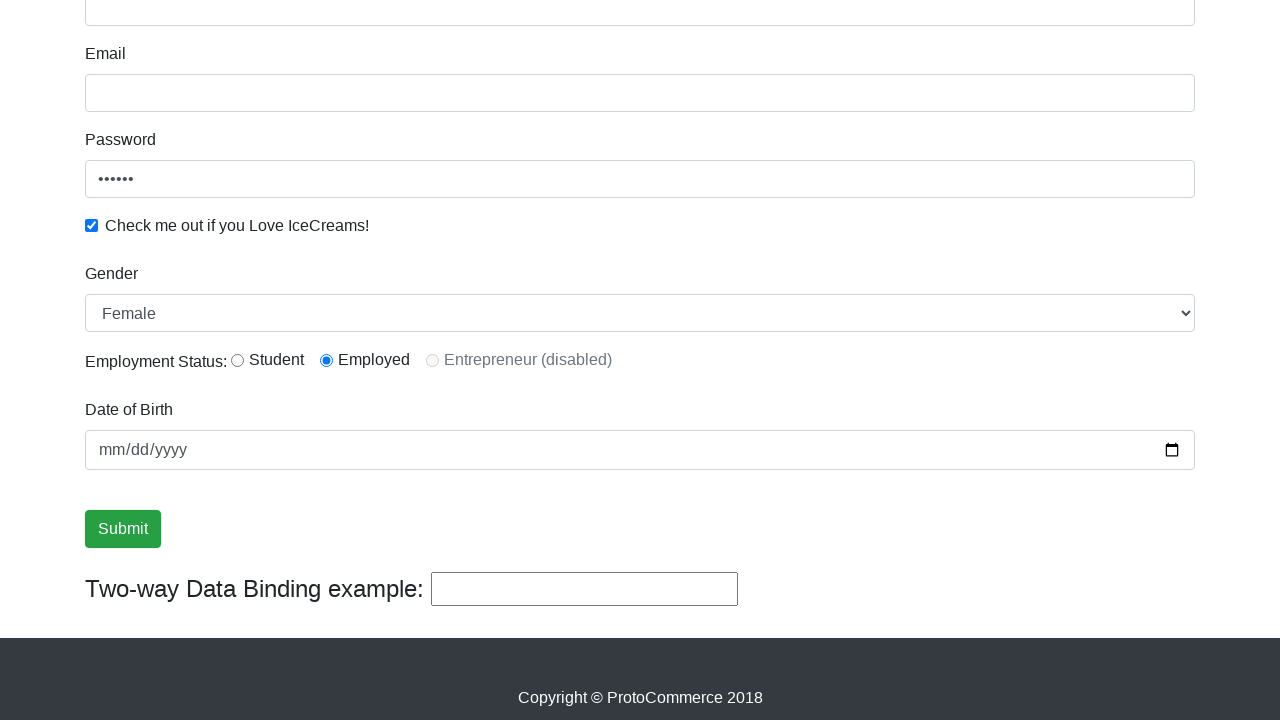

Navigated to Shop page via Shop link at (349, 28) on internal:role=link[name="Shop"i]
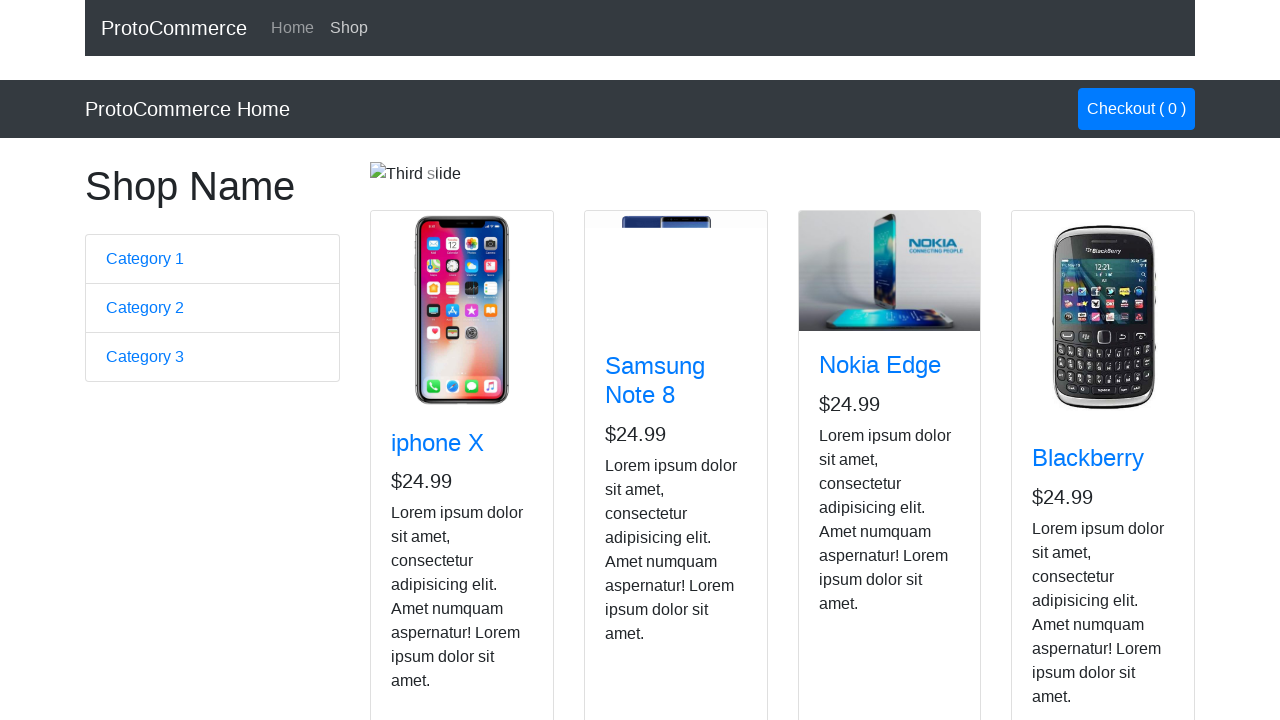

Clicked button on Nokia Edge product card to add to cart at (854, 528) on app-card >> internal:has-text="Nokia Edge"i >> internal:role=button
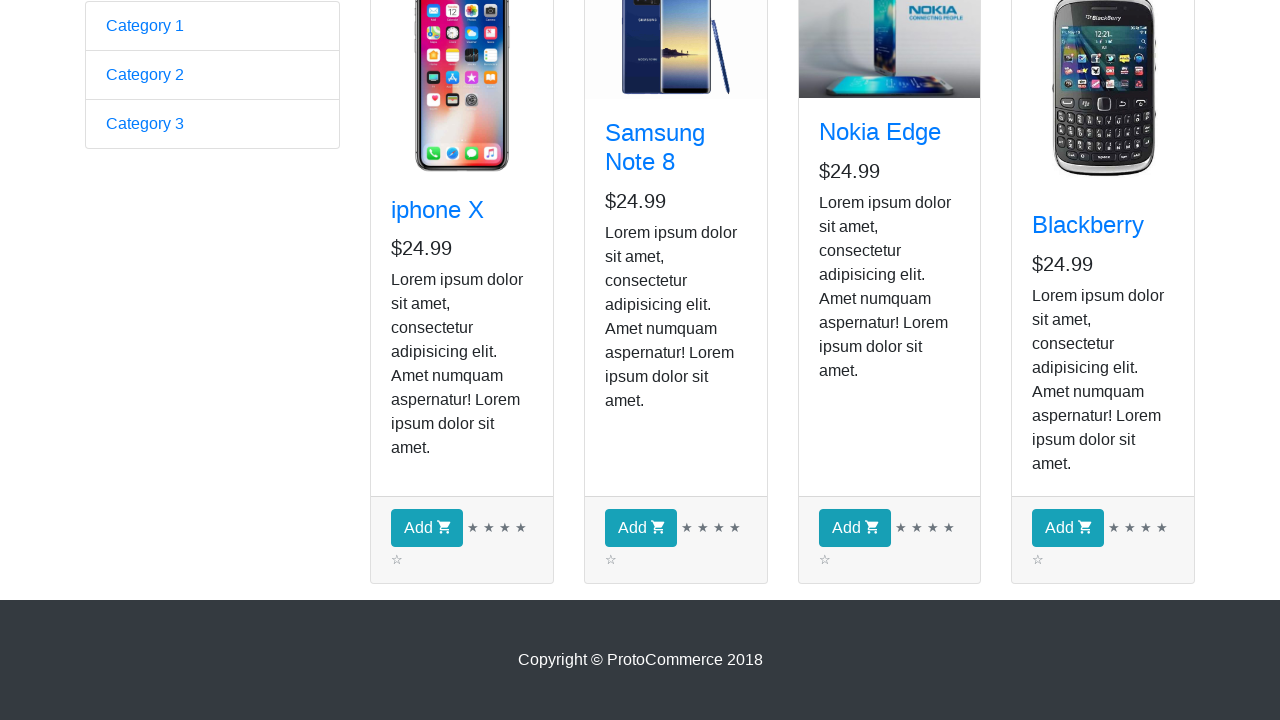

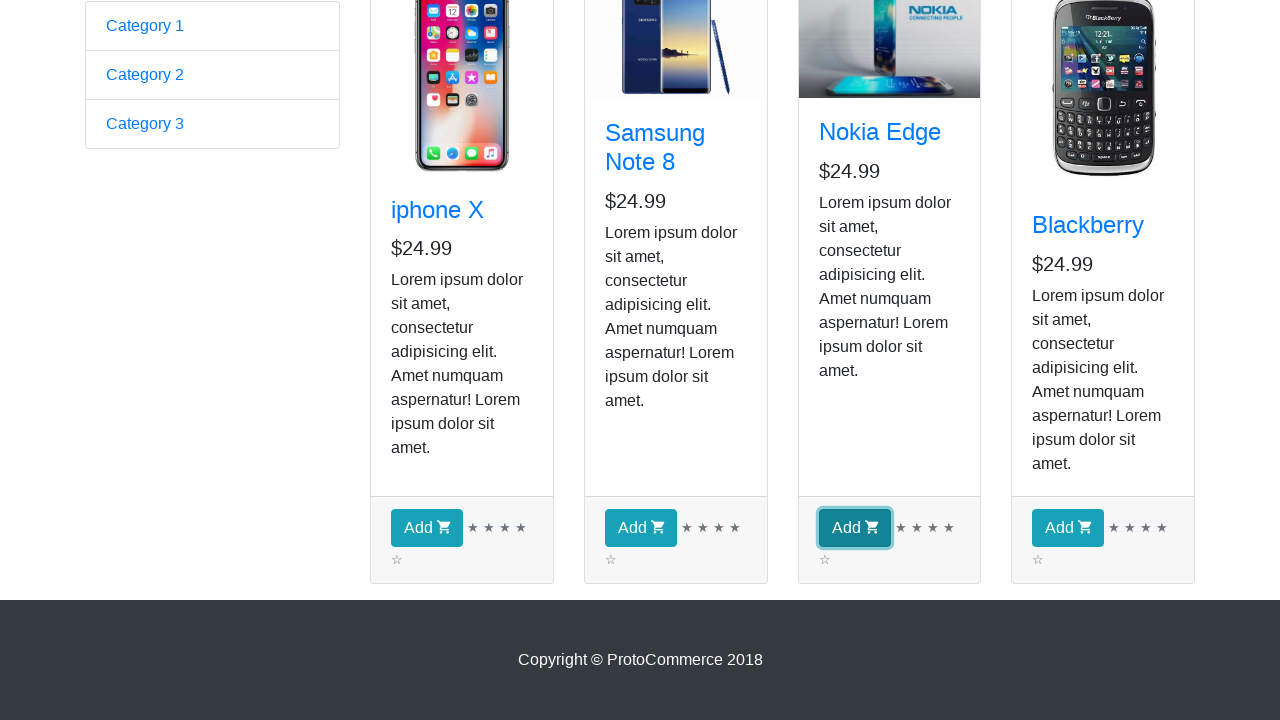